Tests opting out of A/B tests by visiting the page first, verifying A/B test is active, then adding an opt-out cookie, refreshing, and confirming the opt-out took effect.

Starting URL: http://the-internet.herokuapp.com/abtest

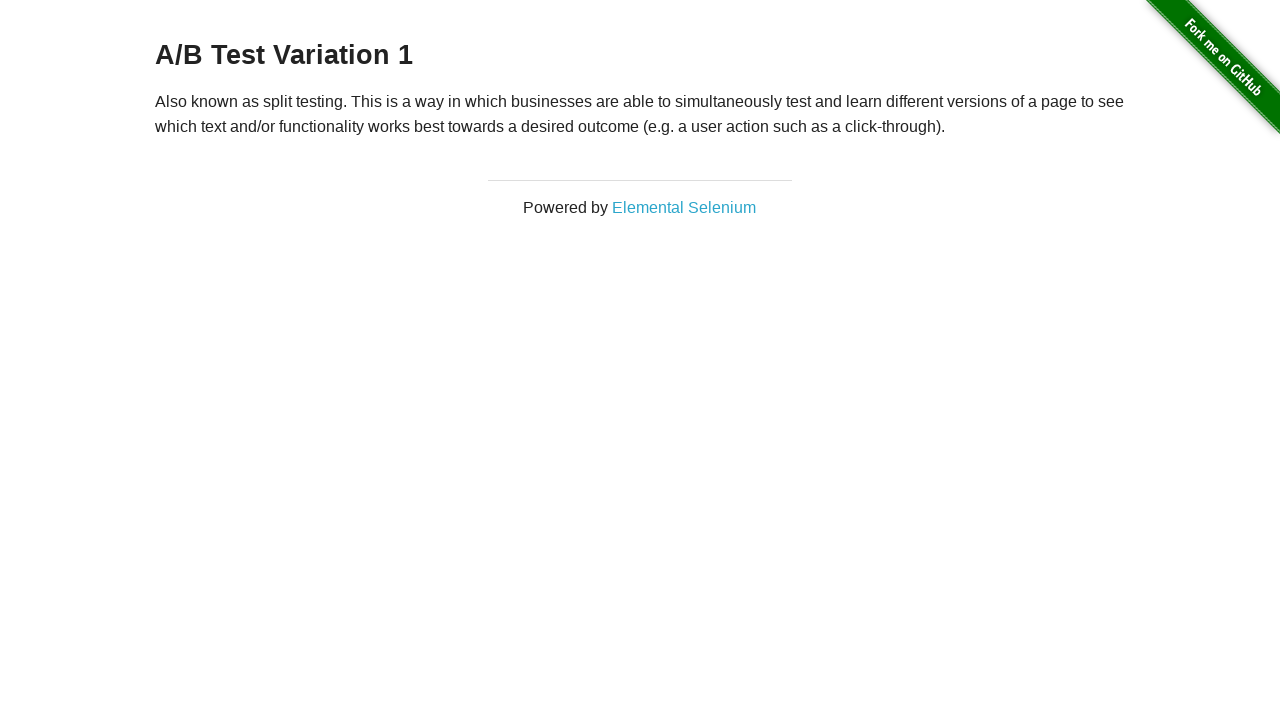

Located h3 heading element
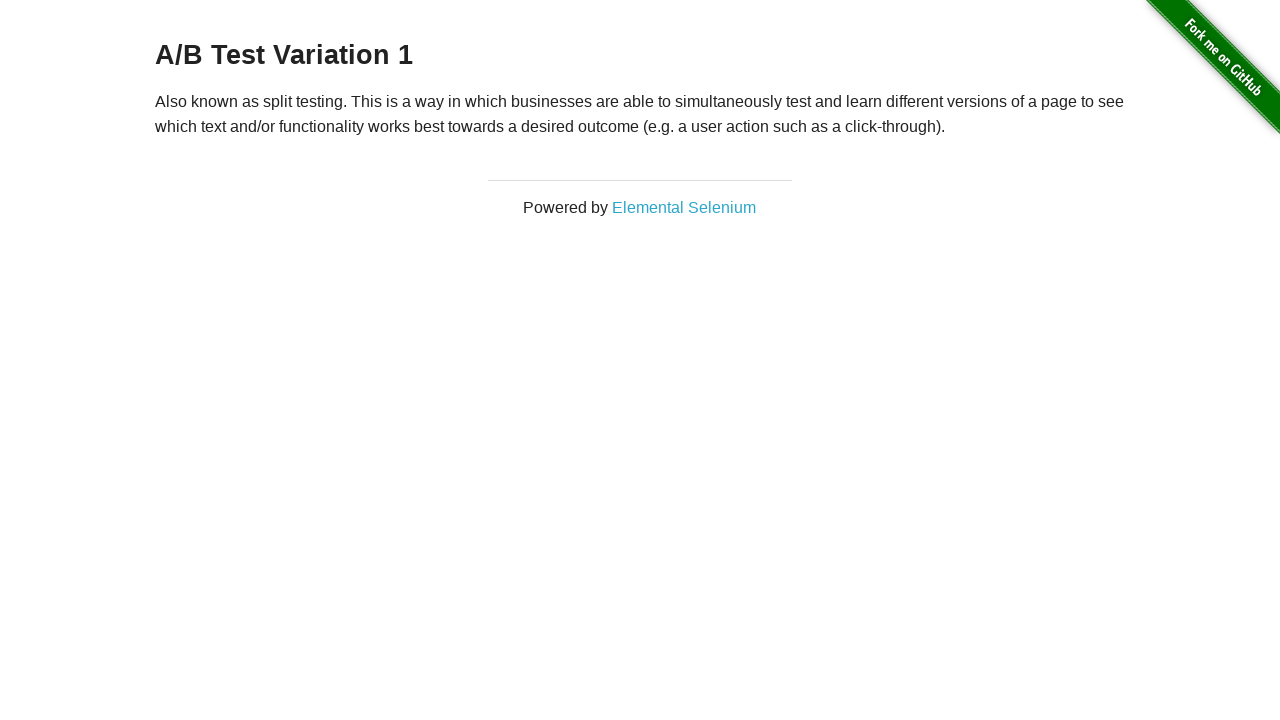

Retrieved h3 heading text content
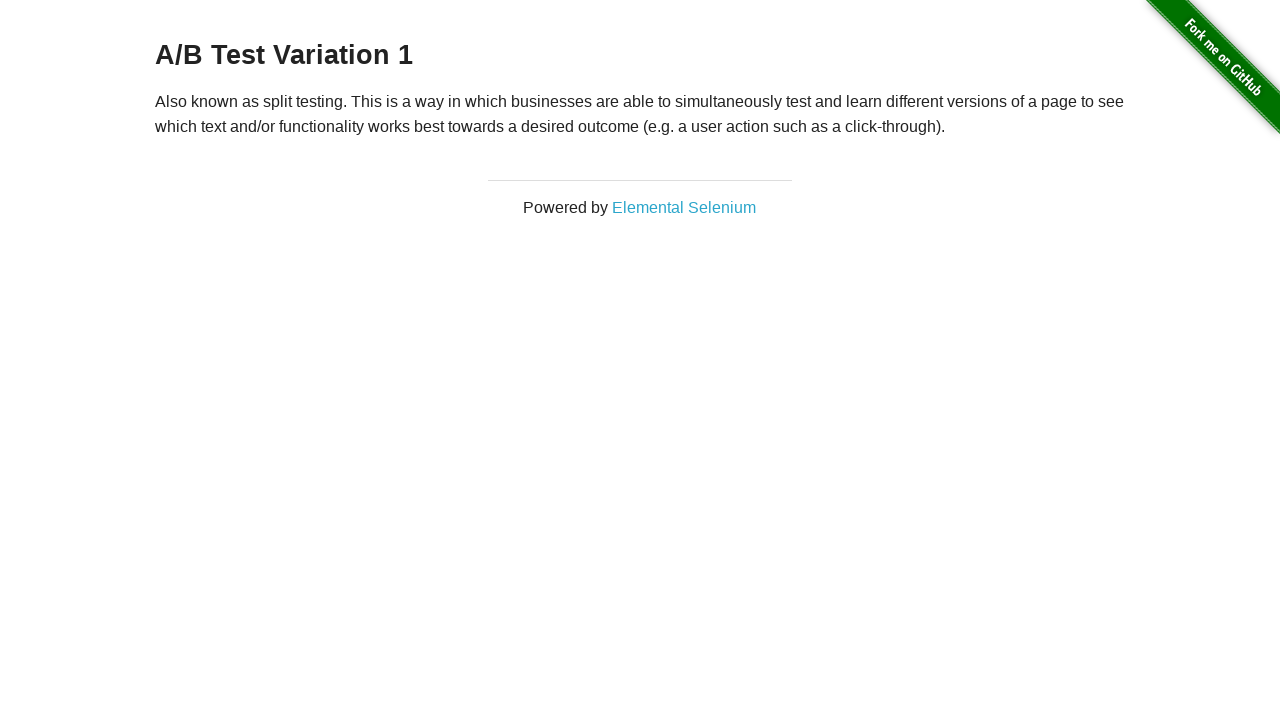

Verified A/B test is active with heading starting with 'A/B Test'
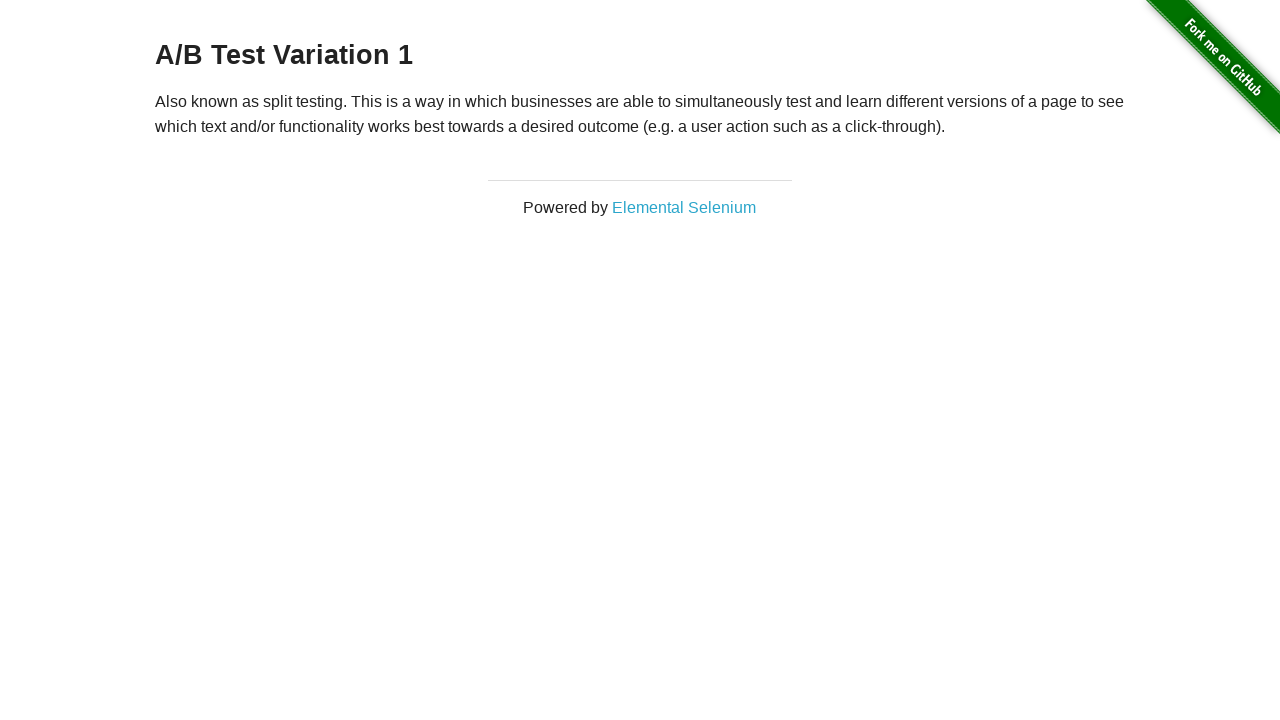

Added optimizelyOptOut cookie to opt out of A/B test
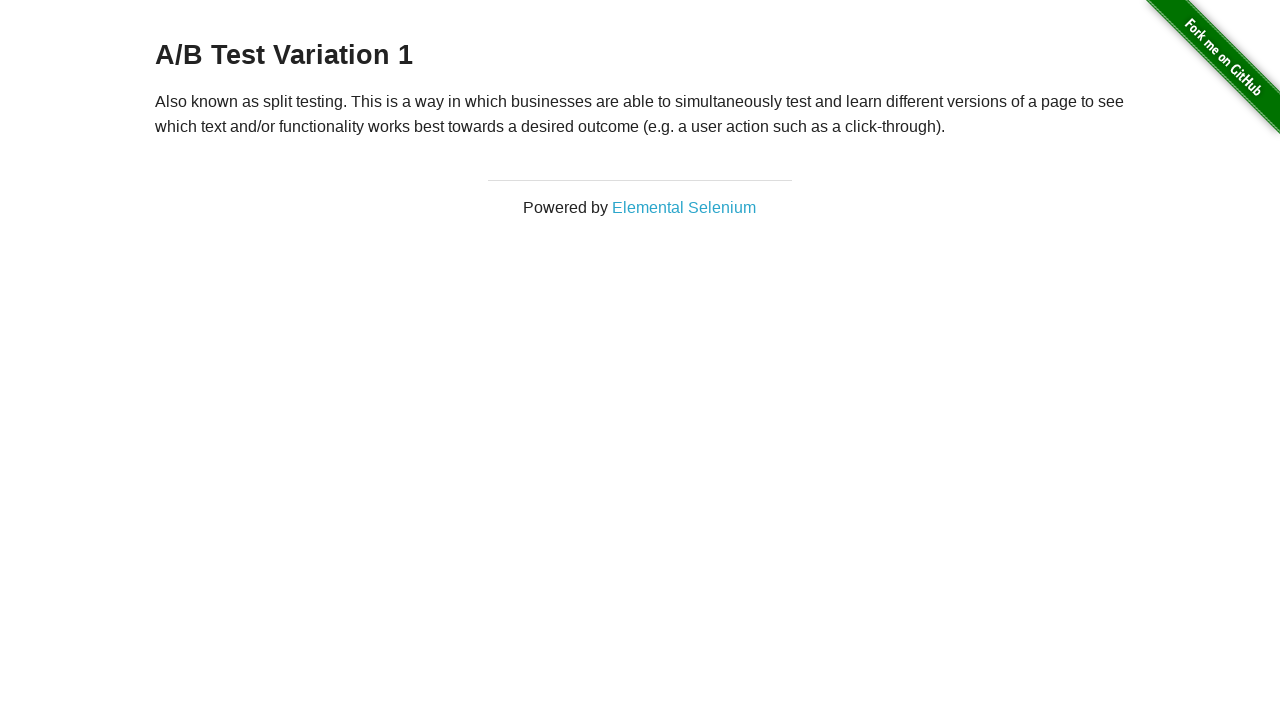

Reloaded page to apply opt-out cookie
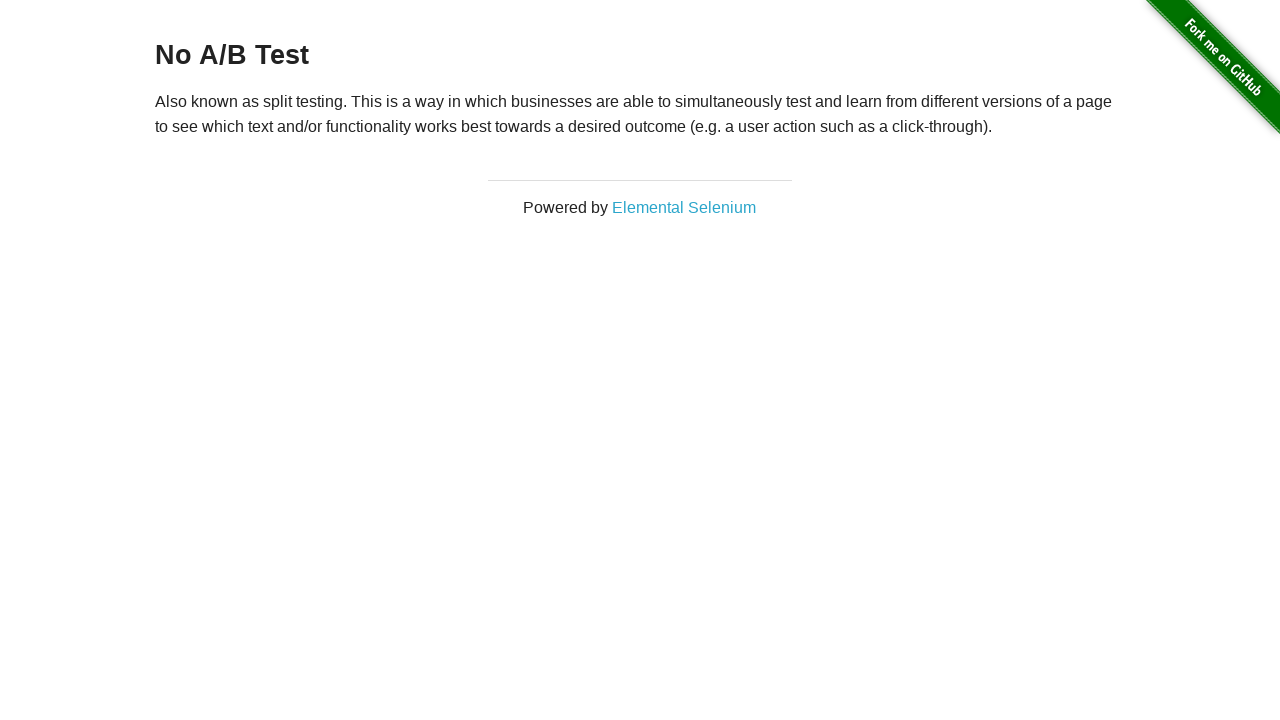

Retrieved h3 heading text content after page reload
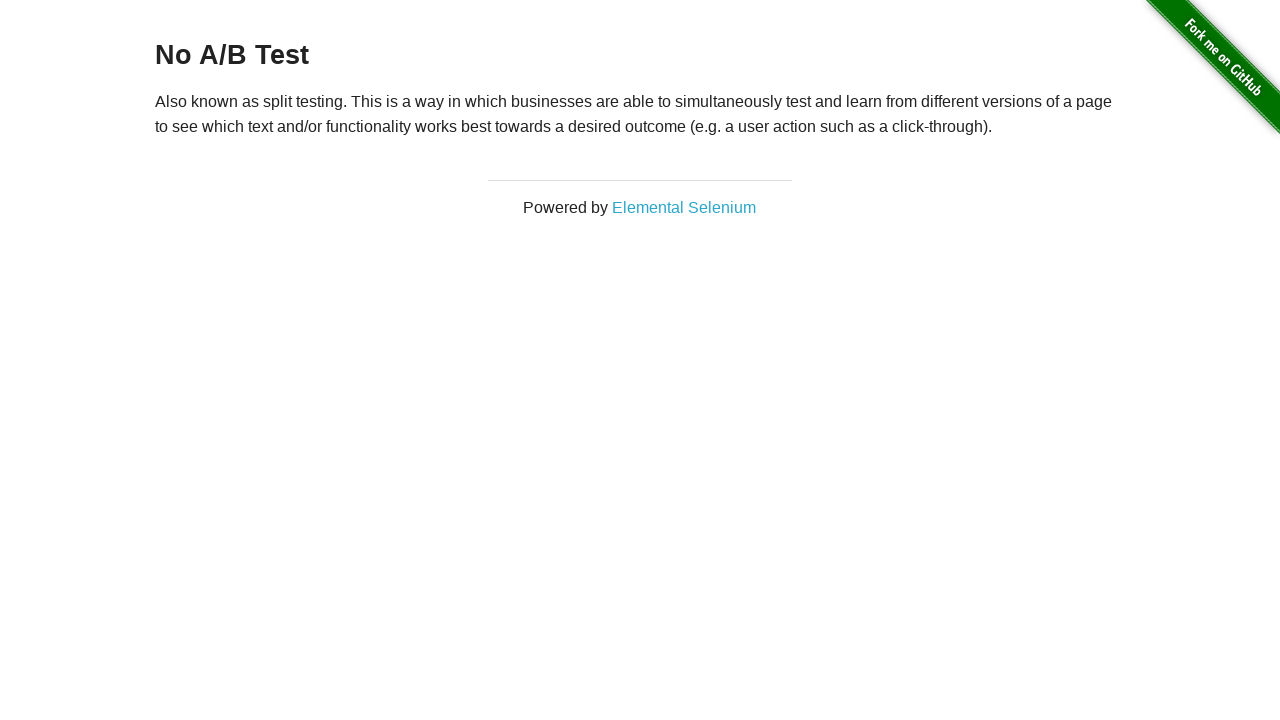

Verified opt-out was successful with heading starting with 'No A/B Test'
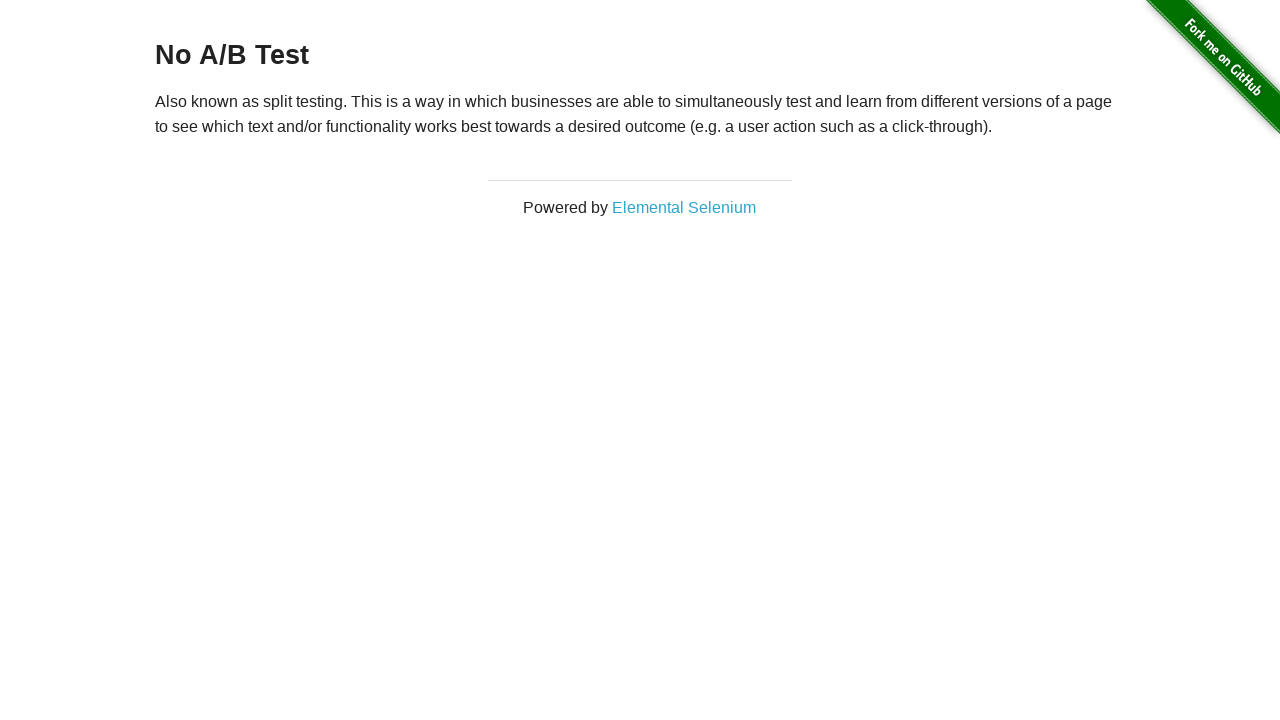

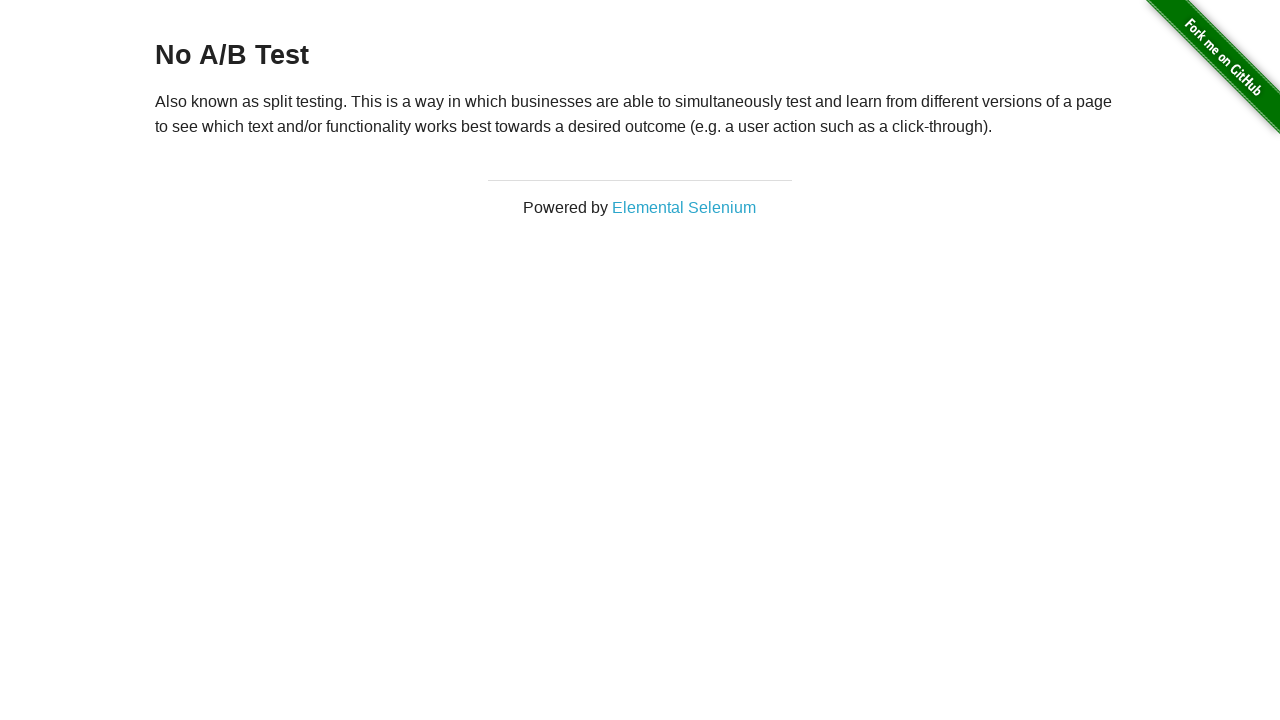